Tests file upload functionality on W3Schools by selecting a file using the file input element on the HTML file upload button tutorial page.

Starting URL: https://www.w3schools.com/howto/howto_html_file_upload_button.asp

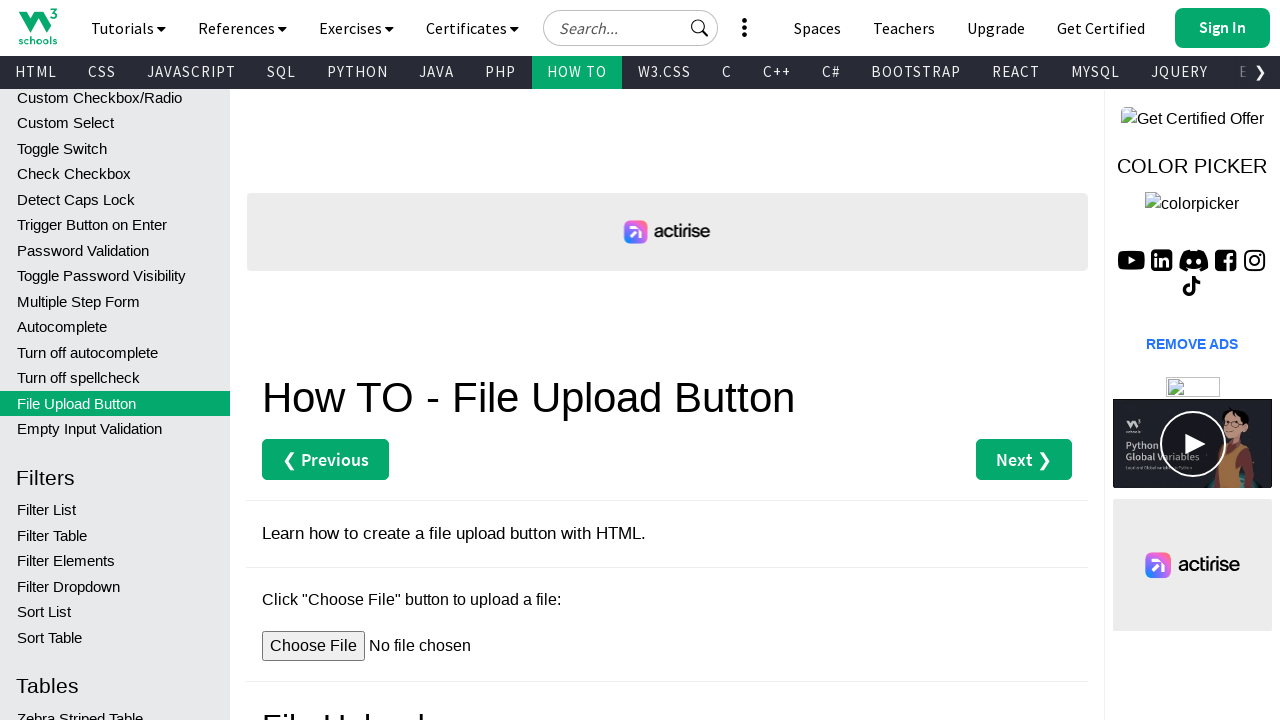

File input element #myFile loaded on W3Schools file upload tutorial page
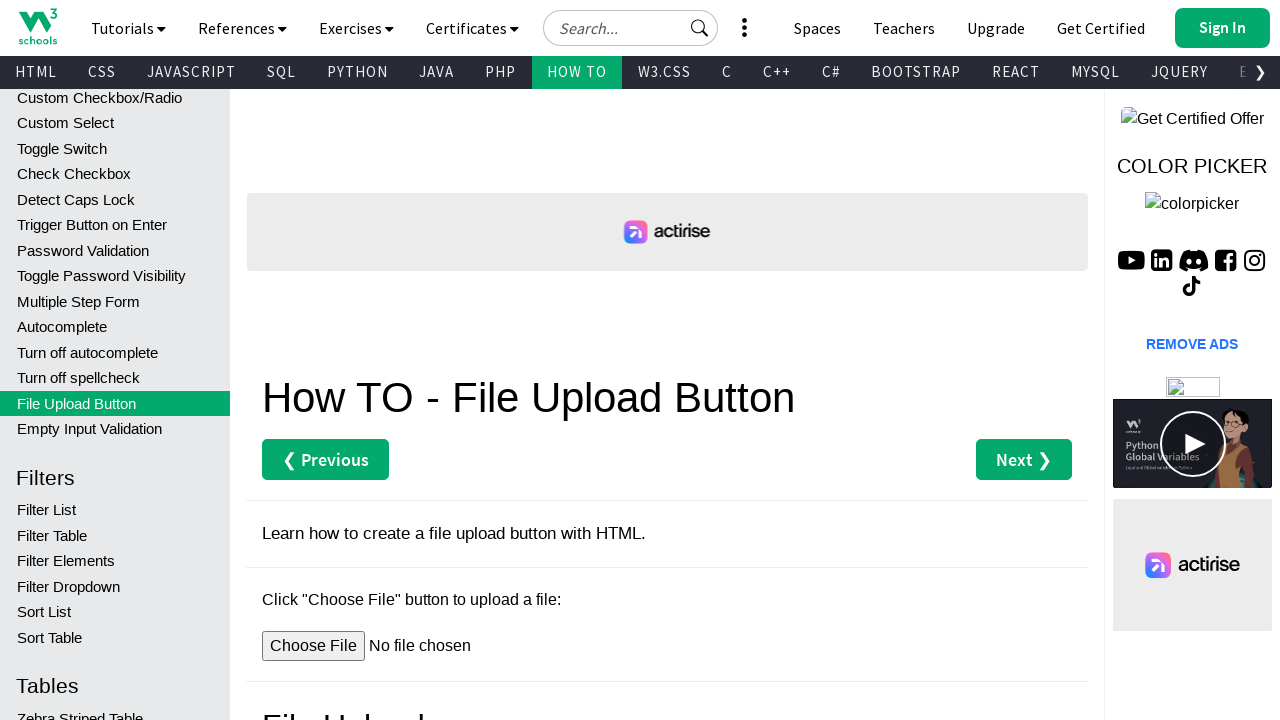

Selected test file for upload using file input element
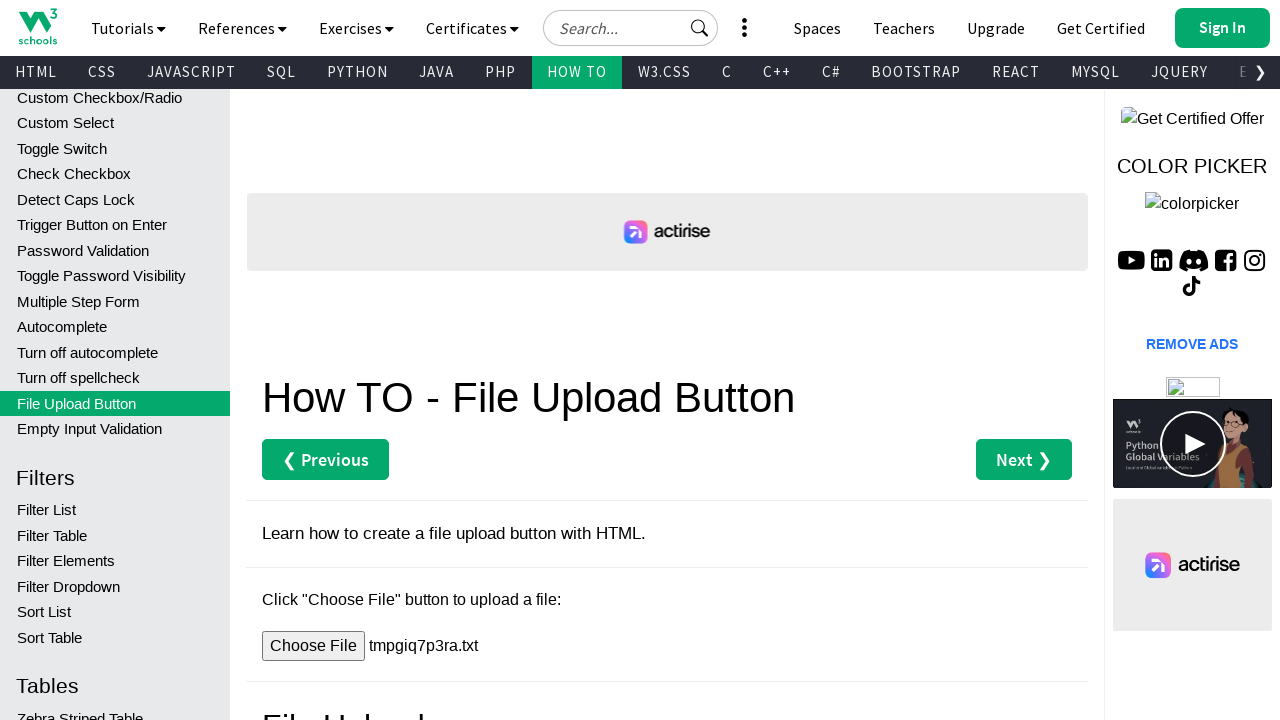

Cleaned up temporary test file
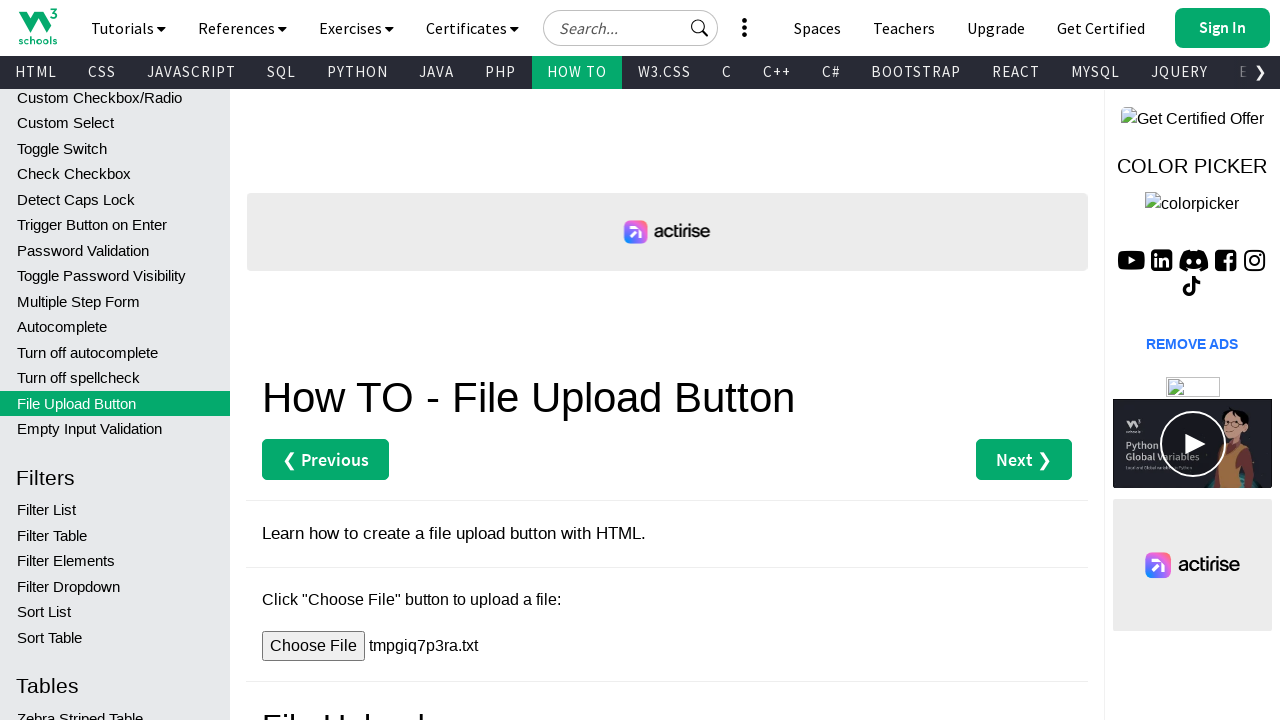

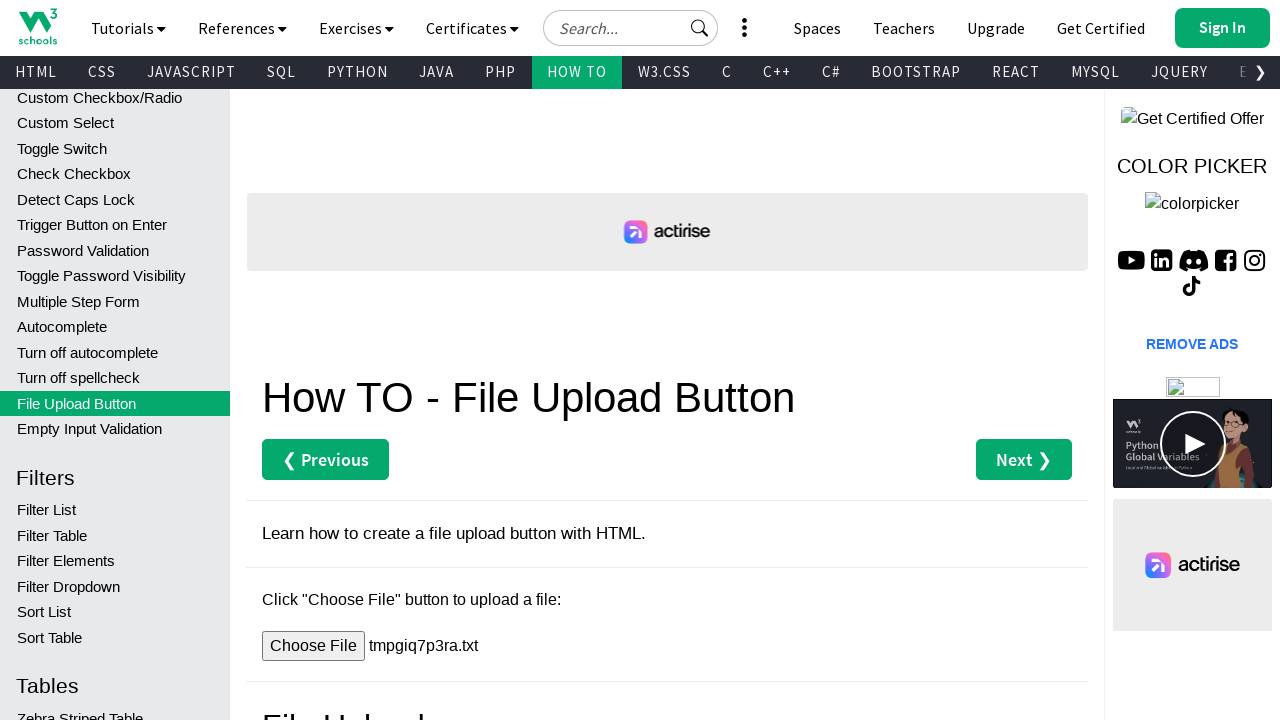